Tests window switching functionality by opening a new tab, switching between windows, and returning to the original window

Starting URL: http://formy-project.herokuapp.com/switch-window

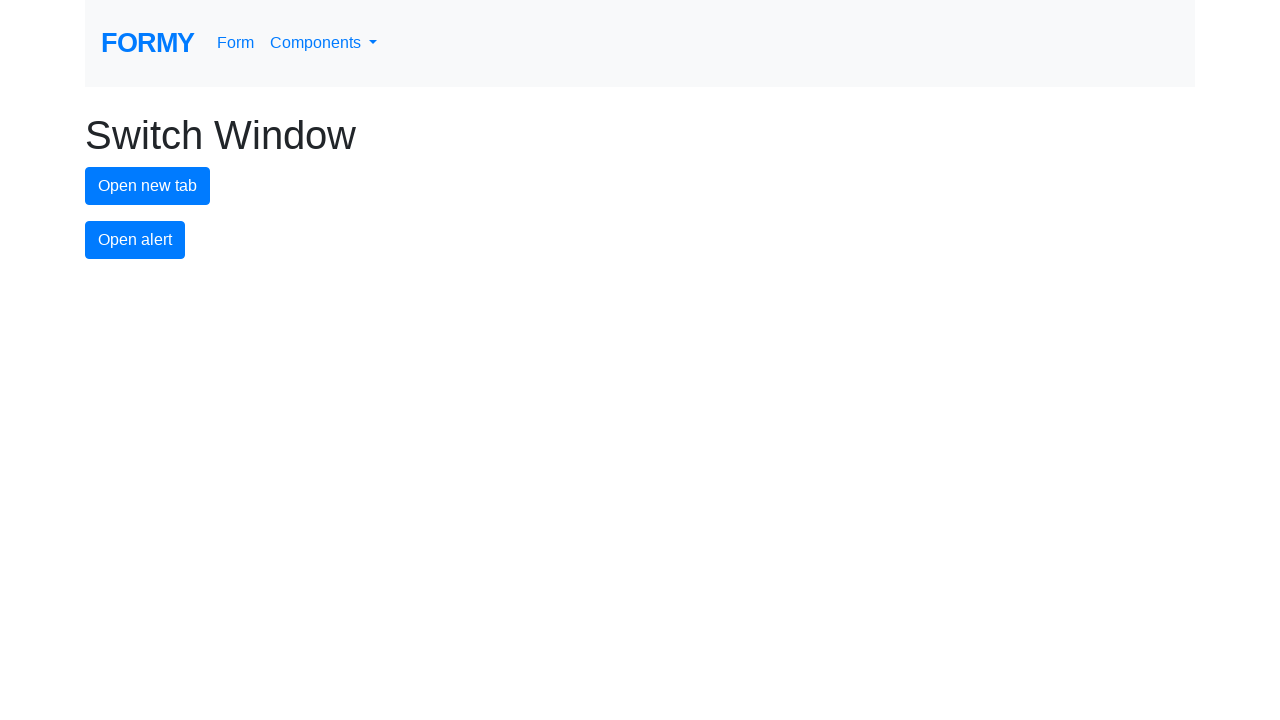

Clicked button to open new tab at (148, 186) on #new-tab-button
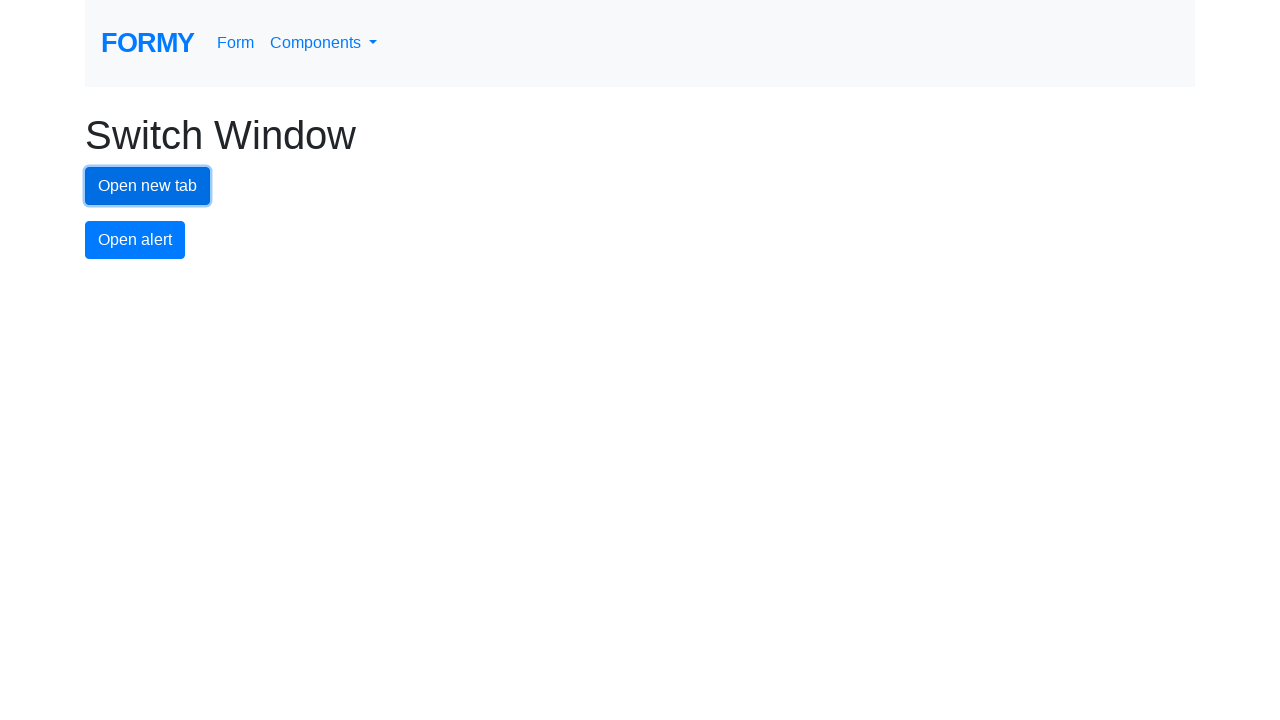

Waited for new tab to open
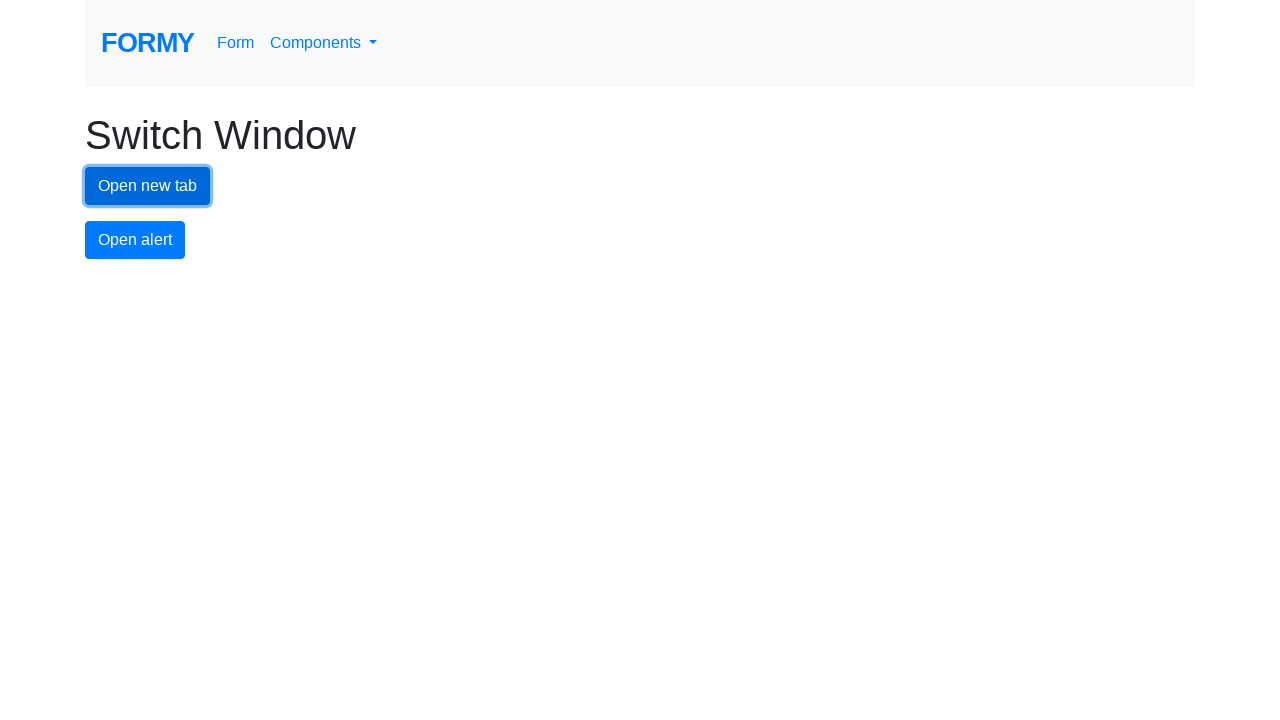

Retrieved all open pages/tabs from context
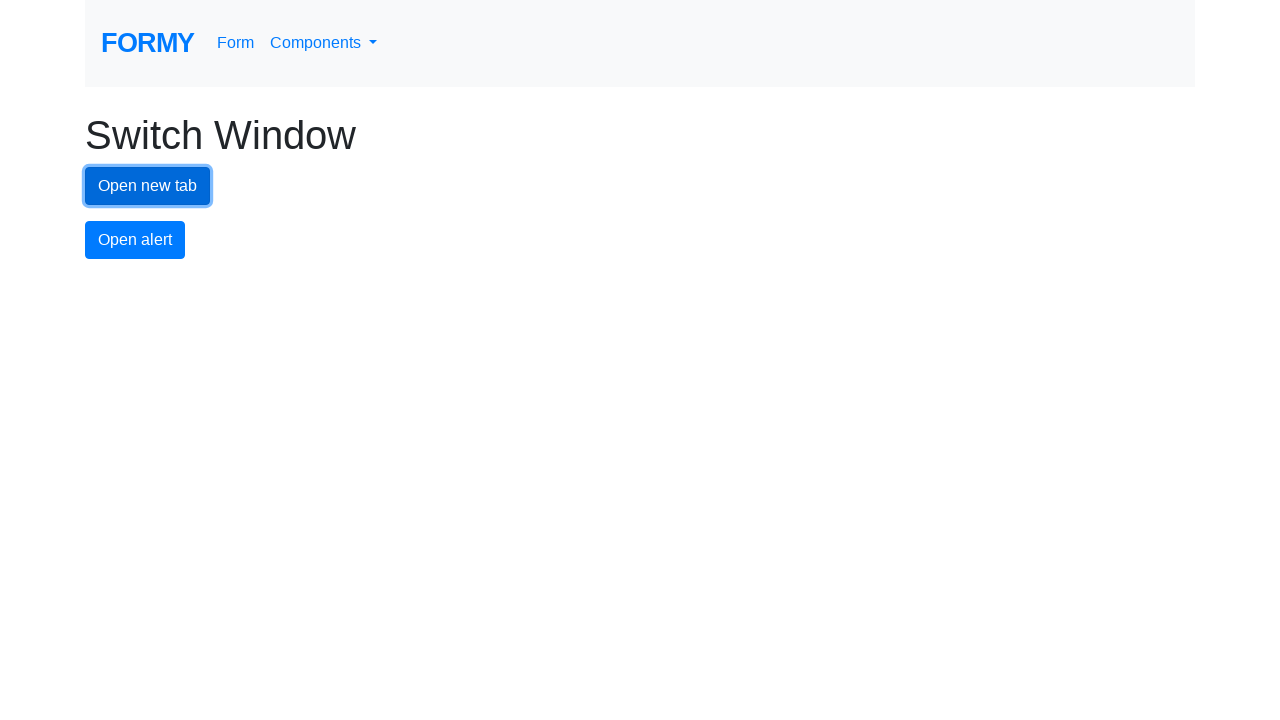

Identified new tab as the last opened page
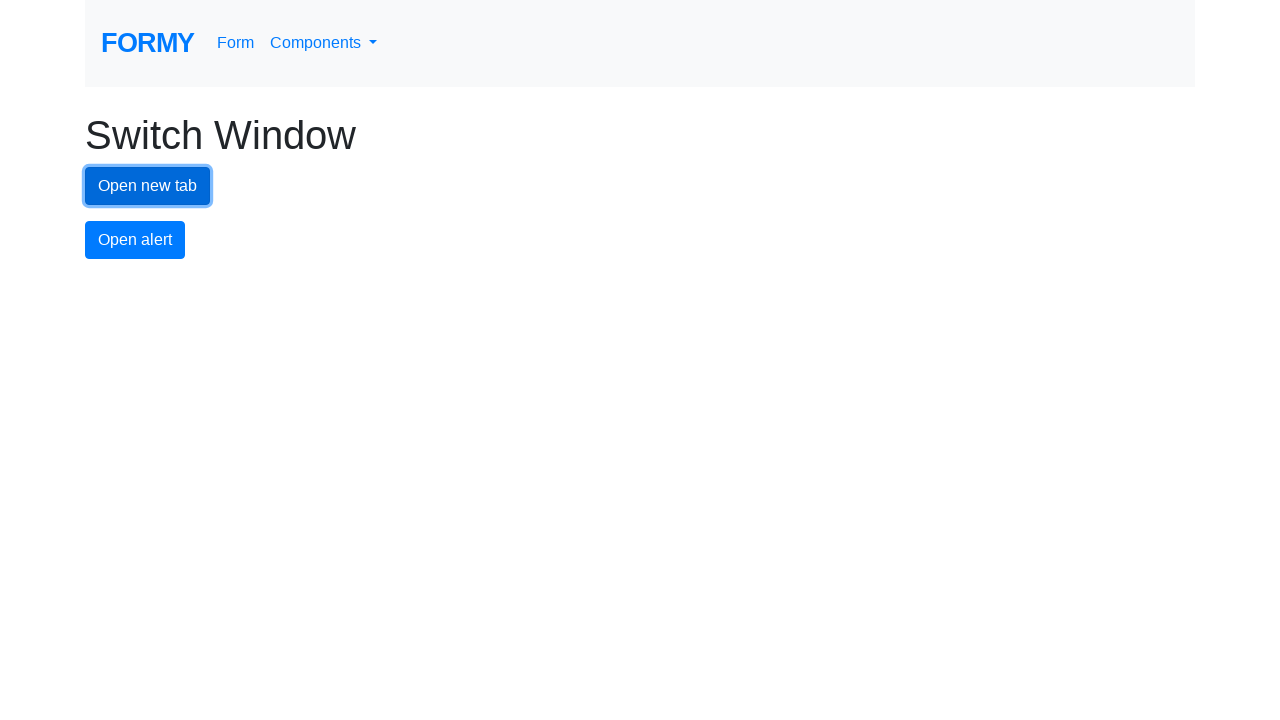

Switched focus to new tab
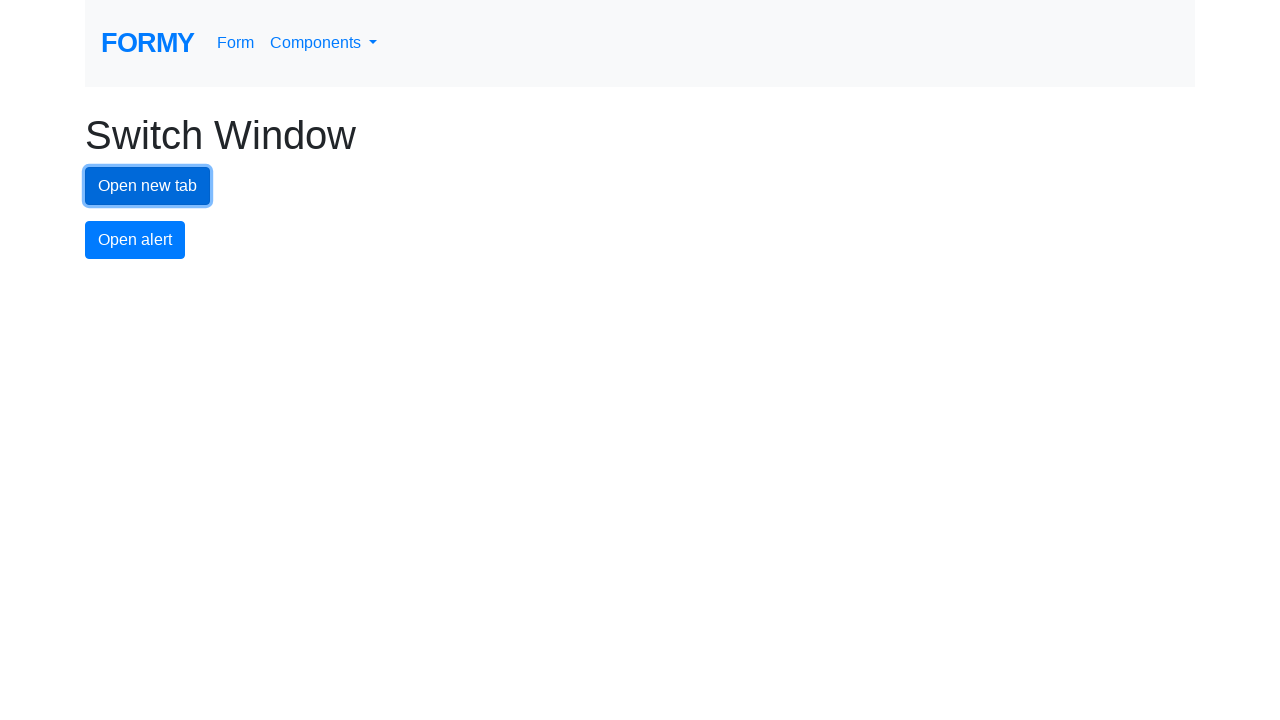

Switched focus back to original tab
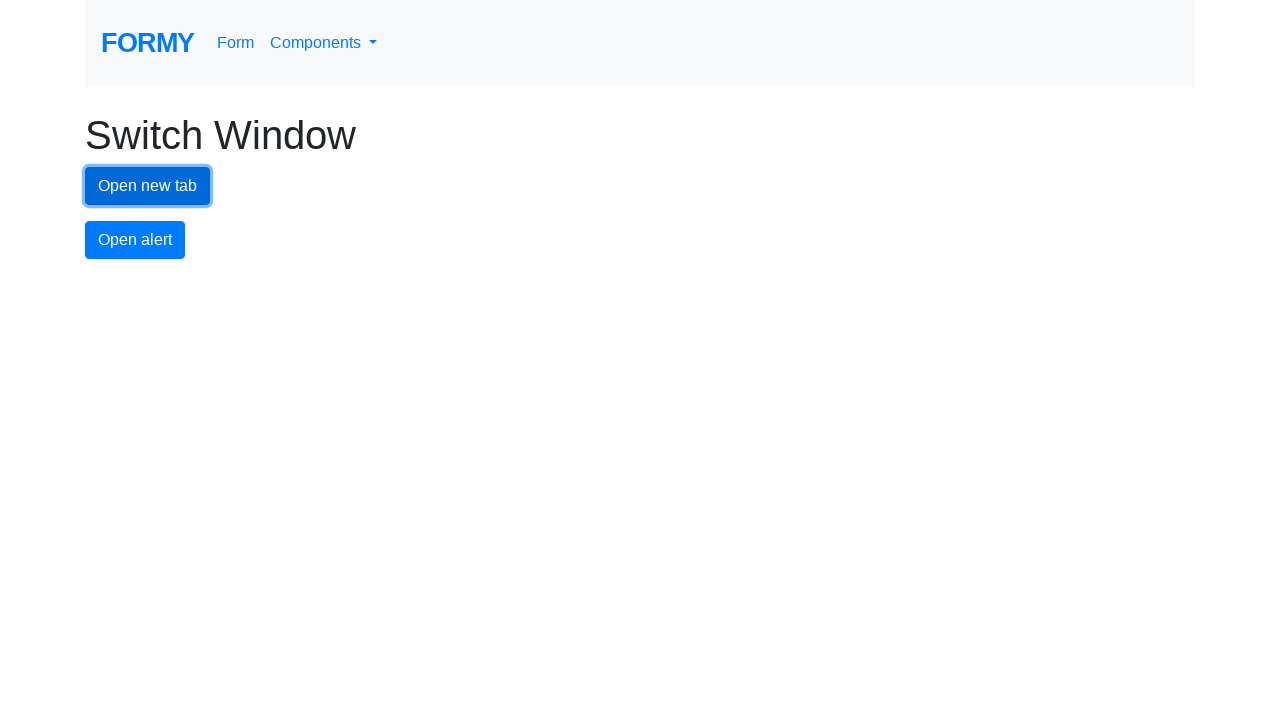

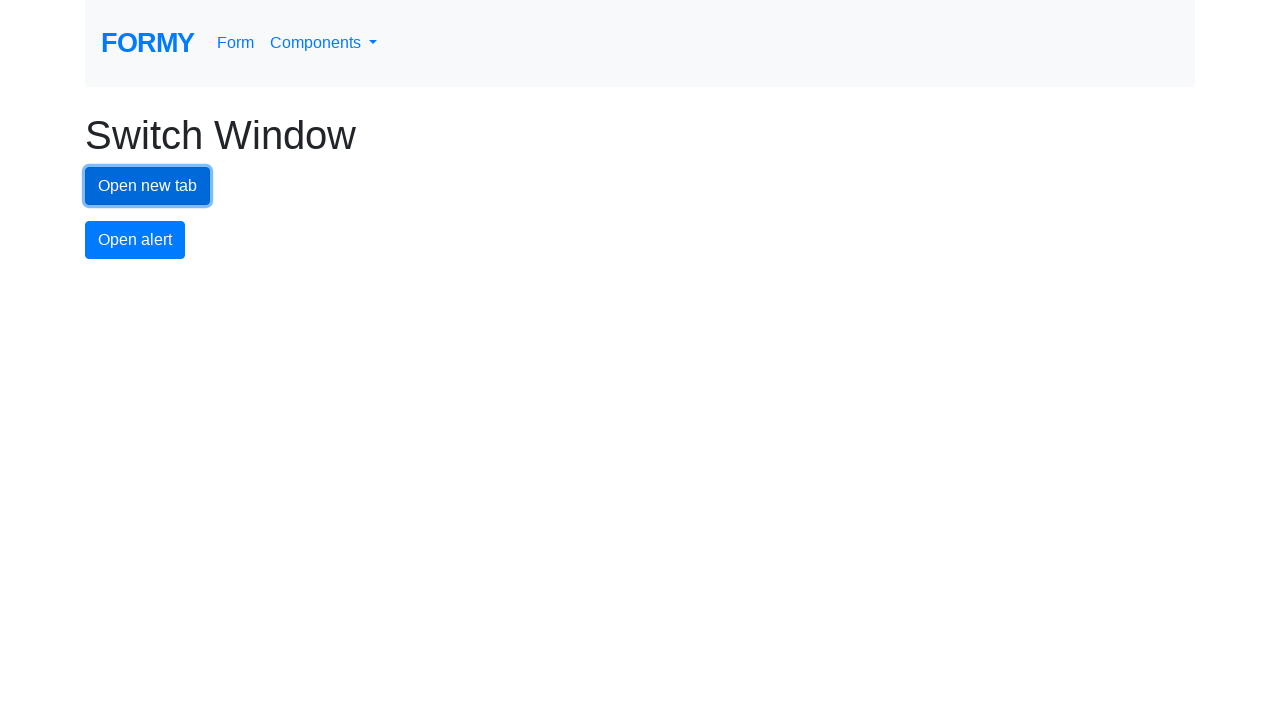